Negative test that fills only first name and last name fields, then submits the form to test validation behavior.

Starting URL: https://demoqa.com/automation-practice-form

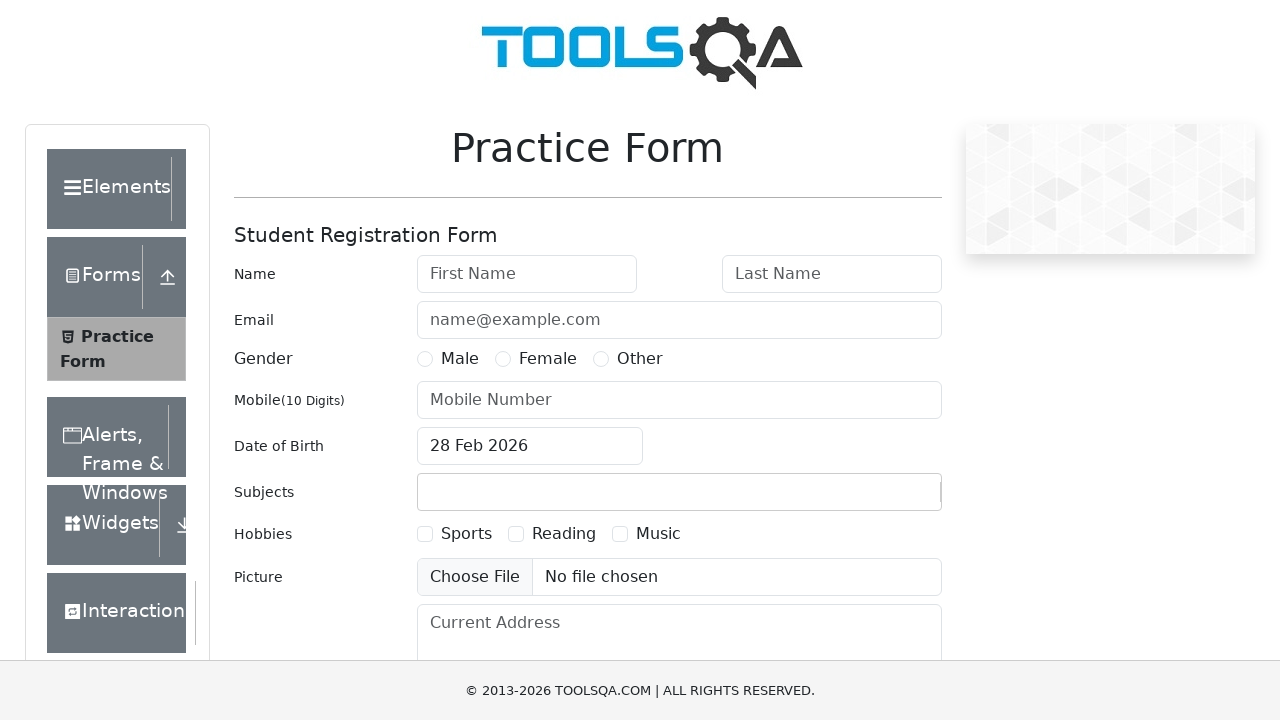

Filled first name field with 'Jennifer' on #firstName
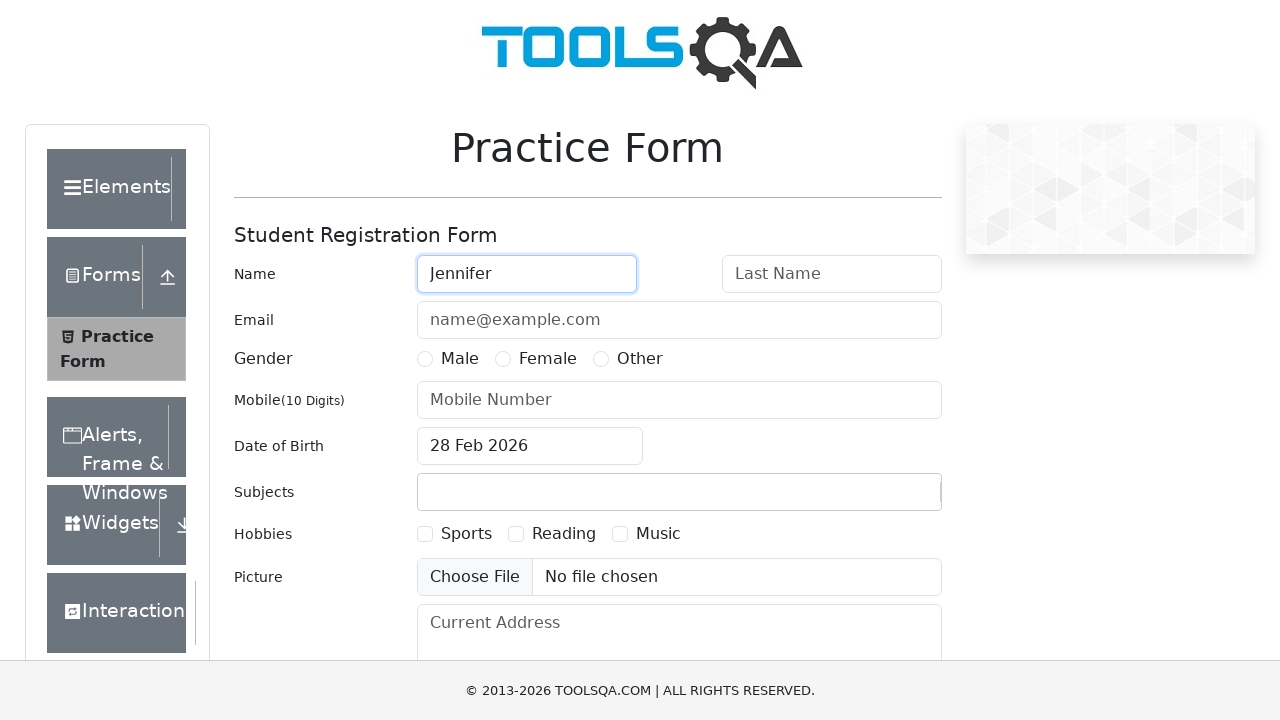

Filled last name field with 'Williams' on #lastName
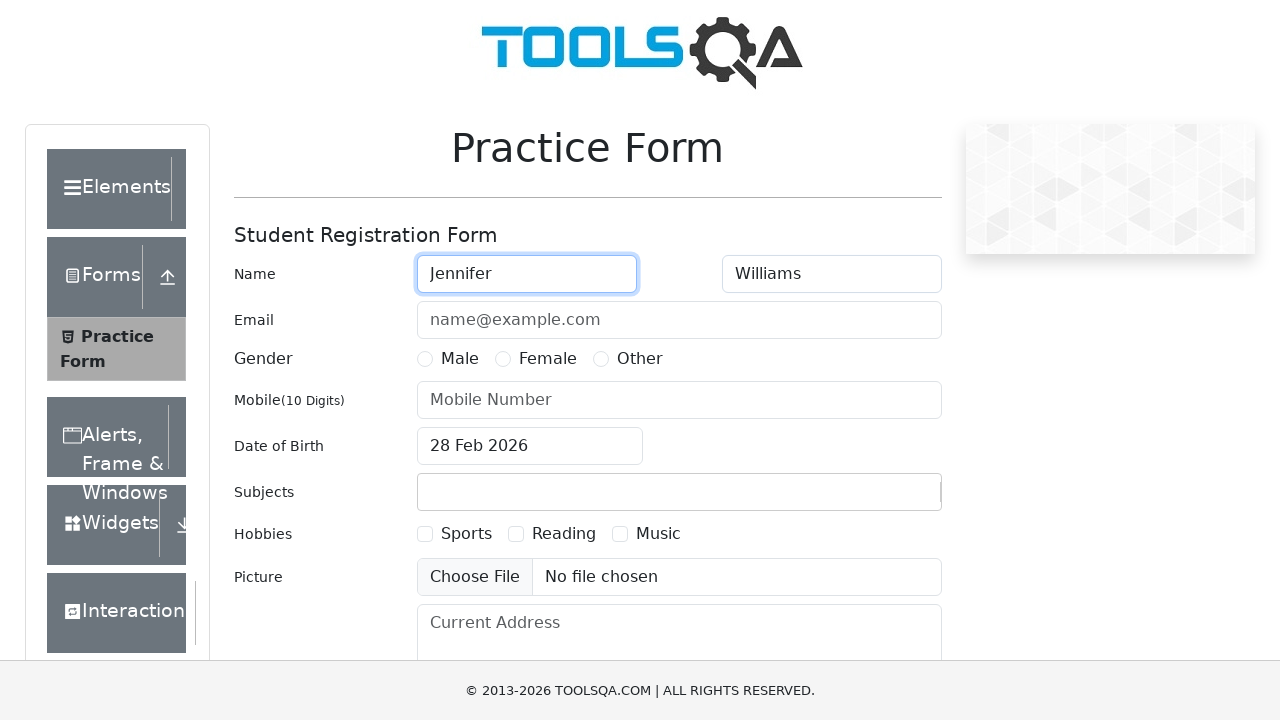

Clicked submit button to test validation behavior with incomplete form at (885, 499) on #submit
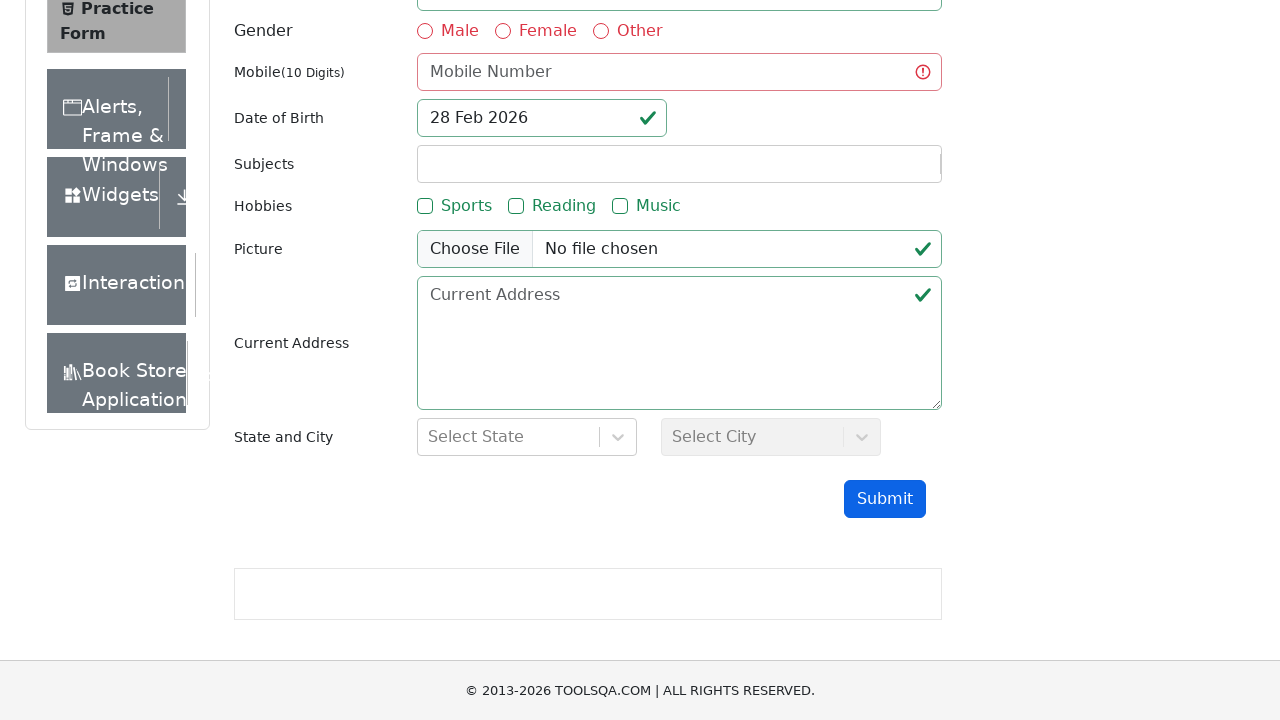

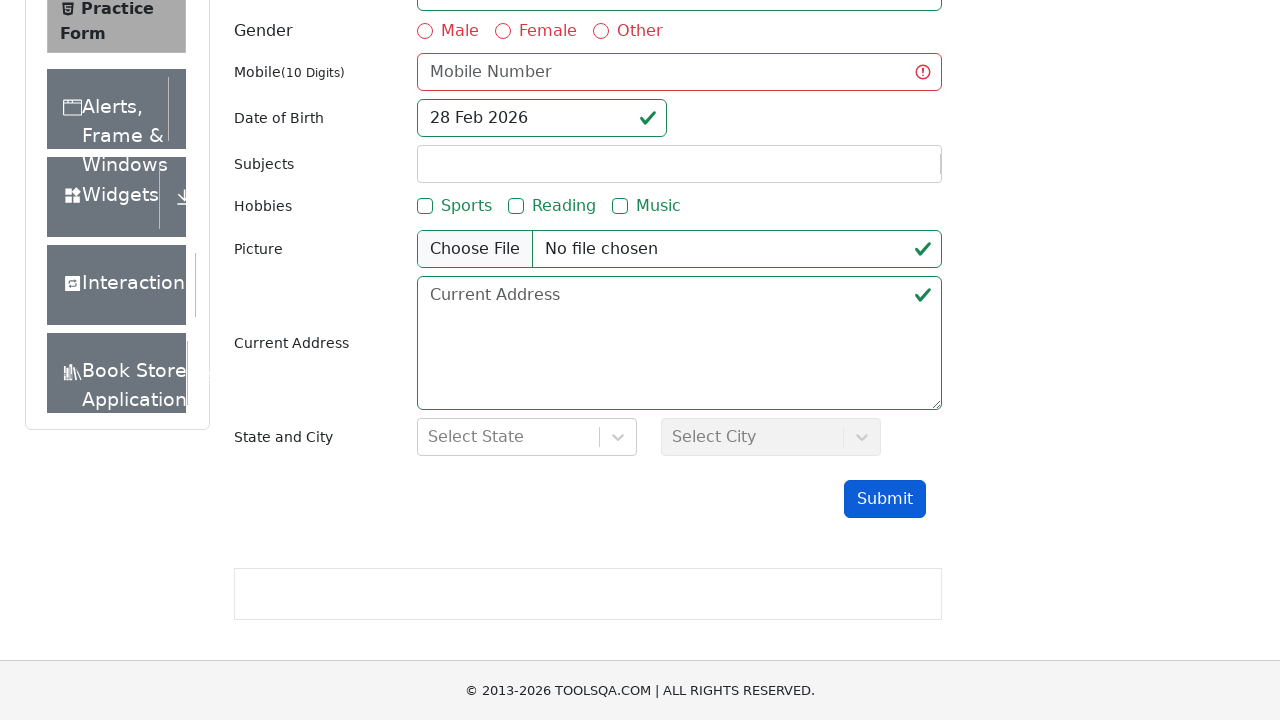